Tests marking individual todo items as complete by checking their checkboxes

Starting URL: https://demo.playwright.dev/todomvc

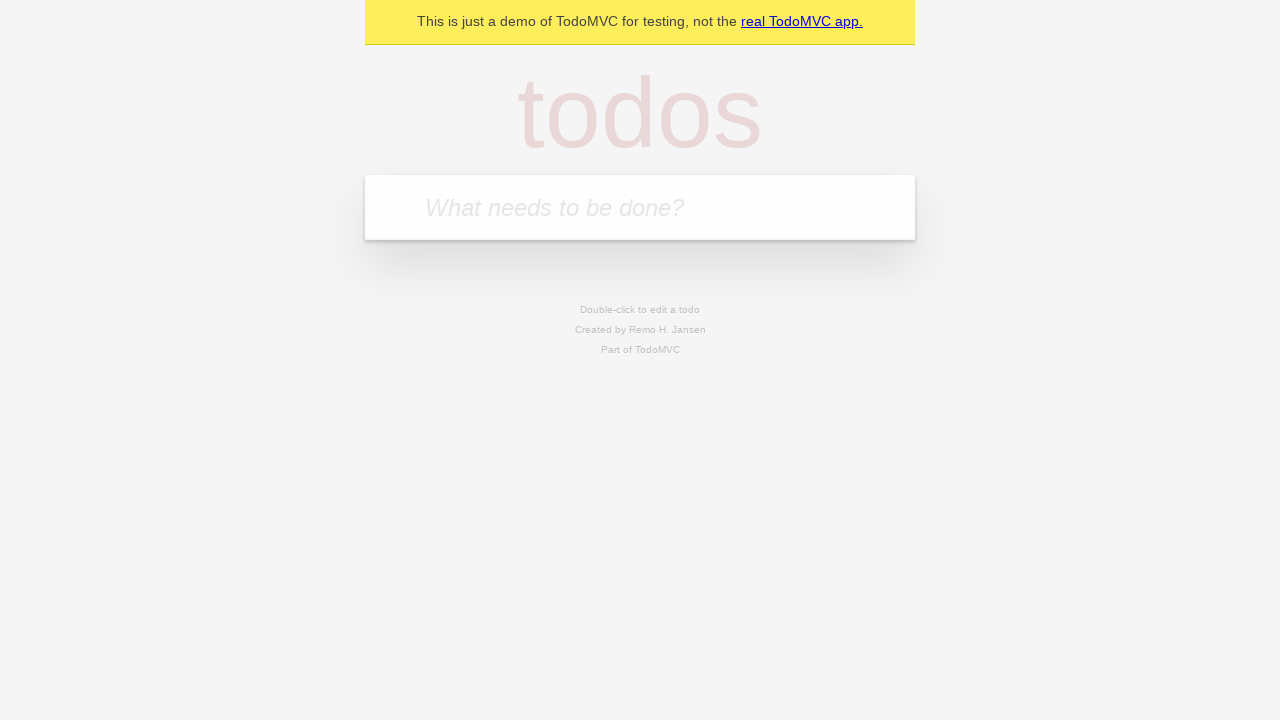

Filled input with first todo item 'buy some cheese' on internal:attr=[placeholder="What needs to be done?"i]
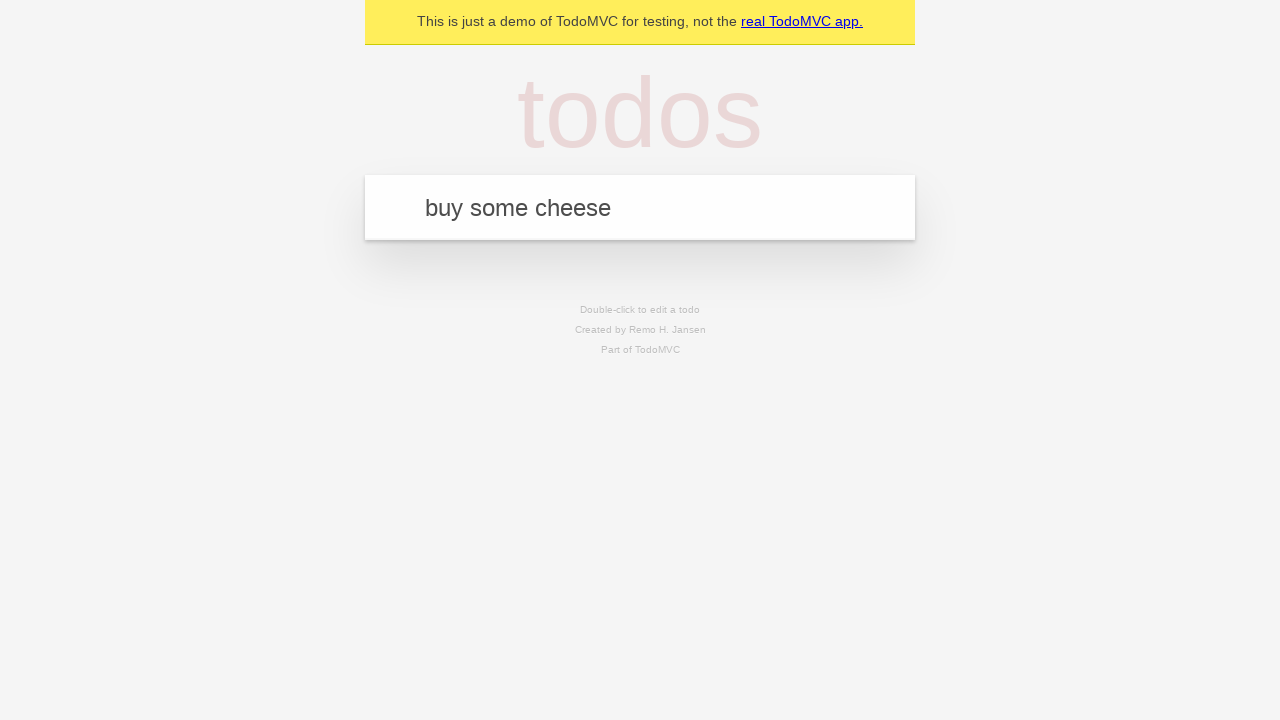

Pressed Enter to add first todo item on internal:attr=[placeholder="What needs to be done?"i]
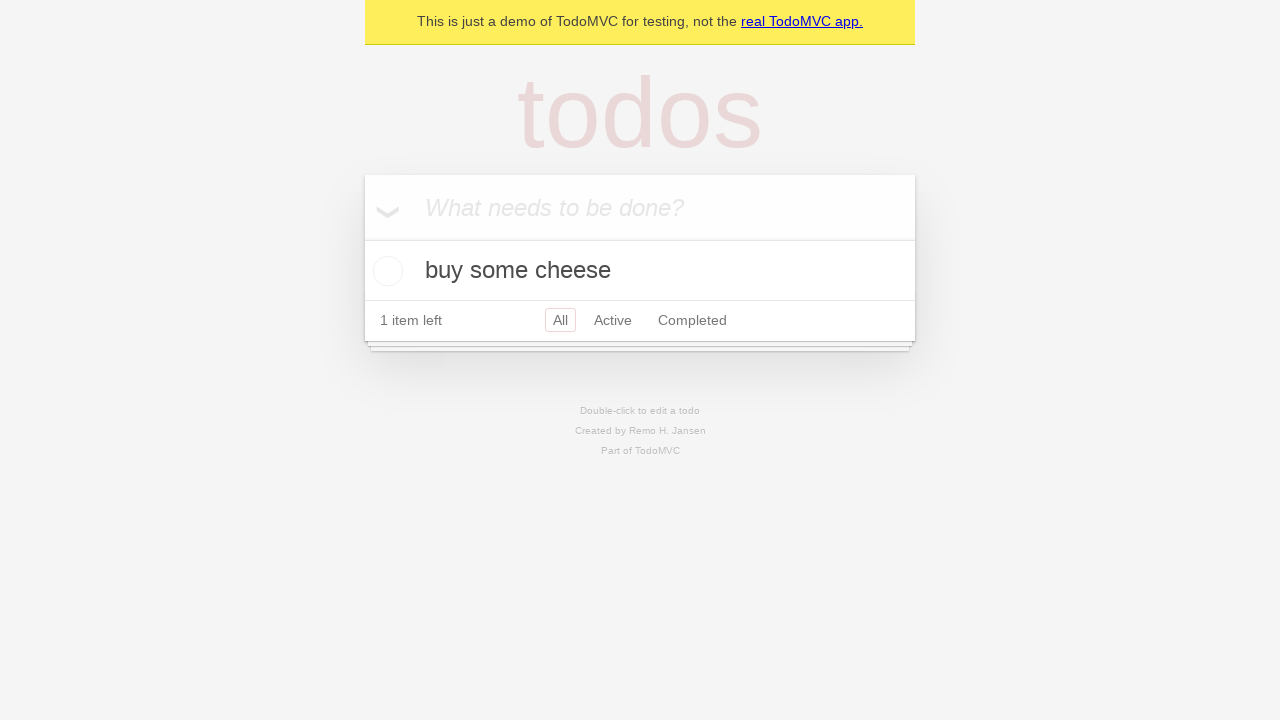

Filled input with second todo item 'feed the cat' on internal:attr=[placeholder="What needs to be done?"i]
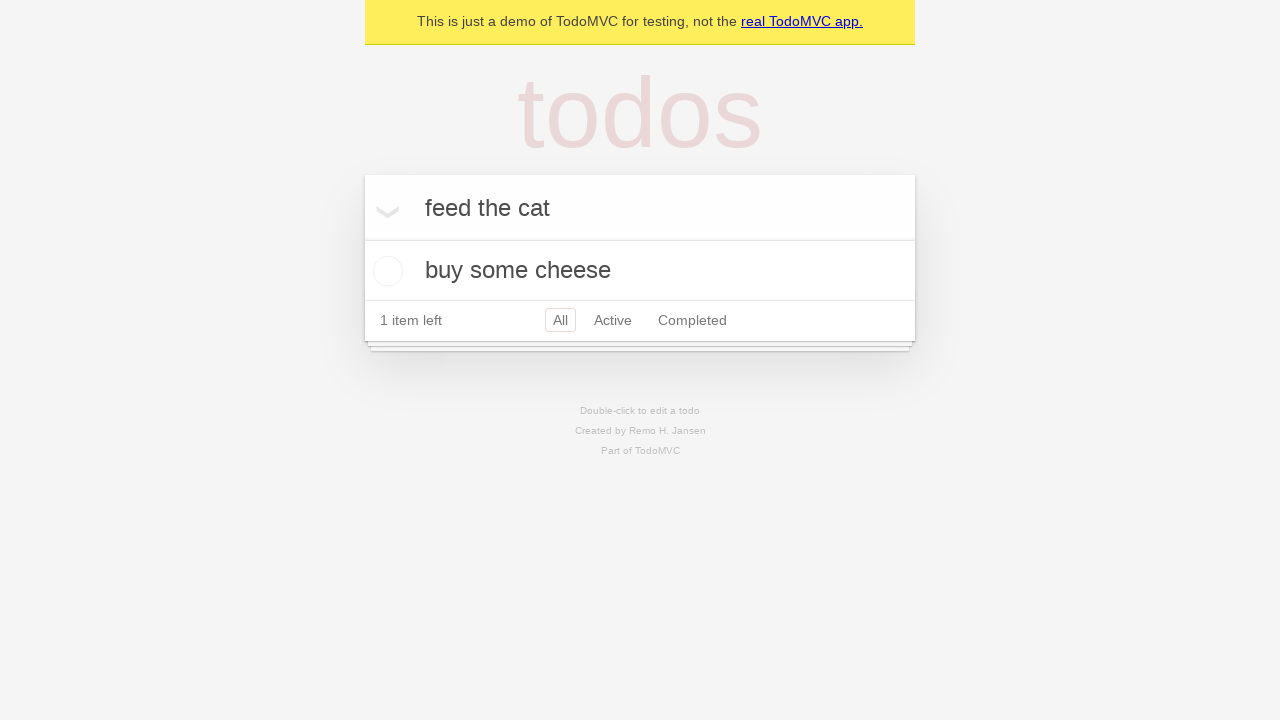

Pressed Enter to add second todo item on internal:attr=[placeholder="What needs to be done?"i]
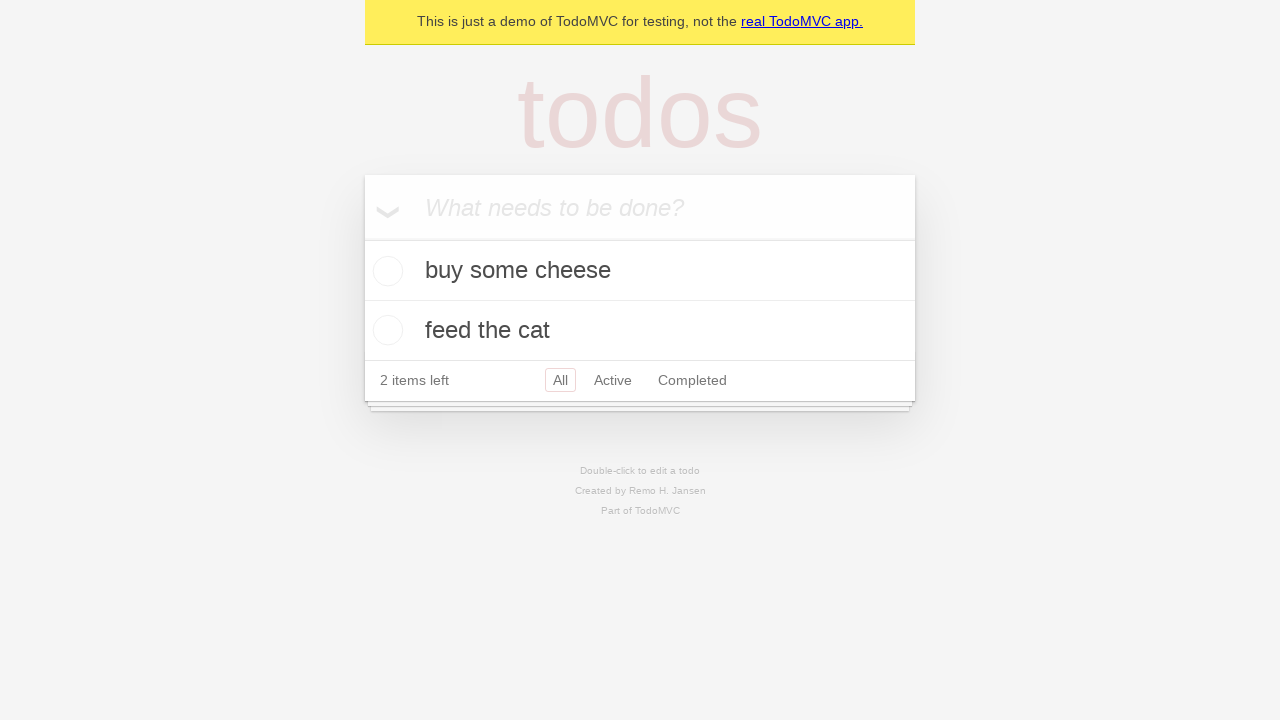

Checked checkbox for first todo item 'buy some cheese' at (385, 271) on [data-testid='todo-item'] >> nth=0 >> internal:role=checkbox
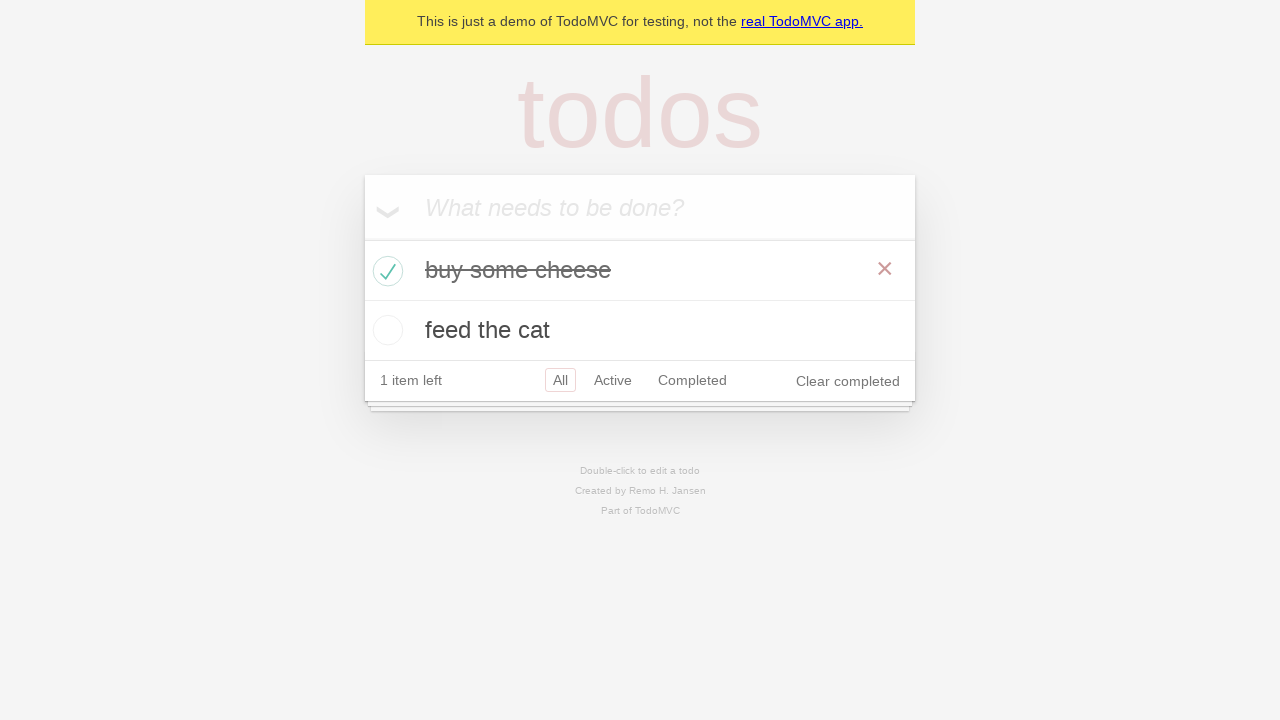

Checked checkbox for second todo item 'feed the cat' at (385, 330) on [data-testid='todo-item'] >> nth=1 >> internal:role=checkbox
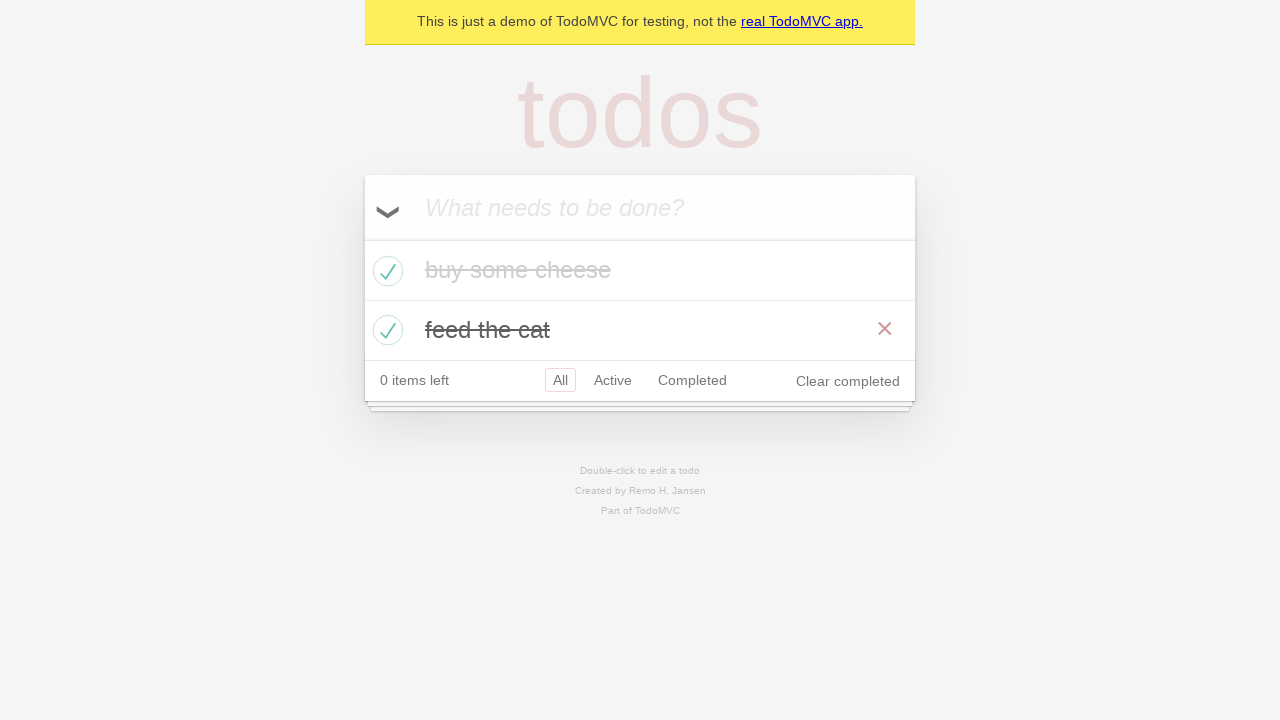

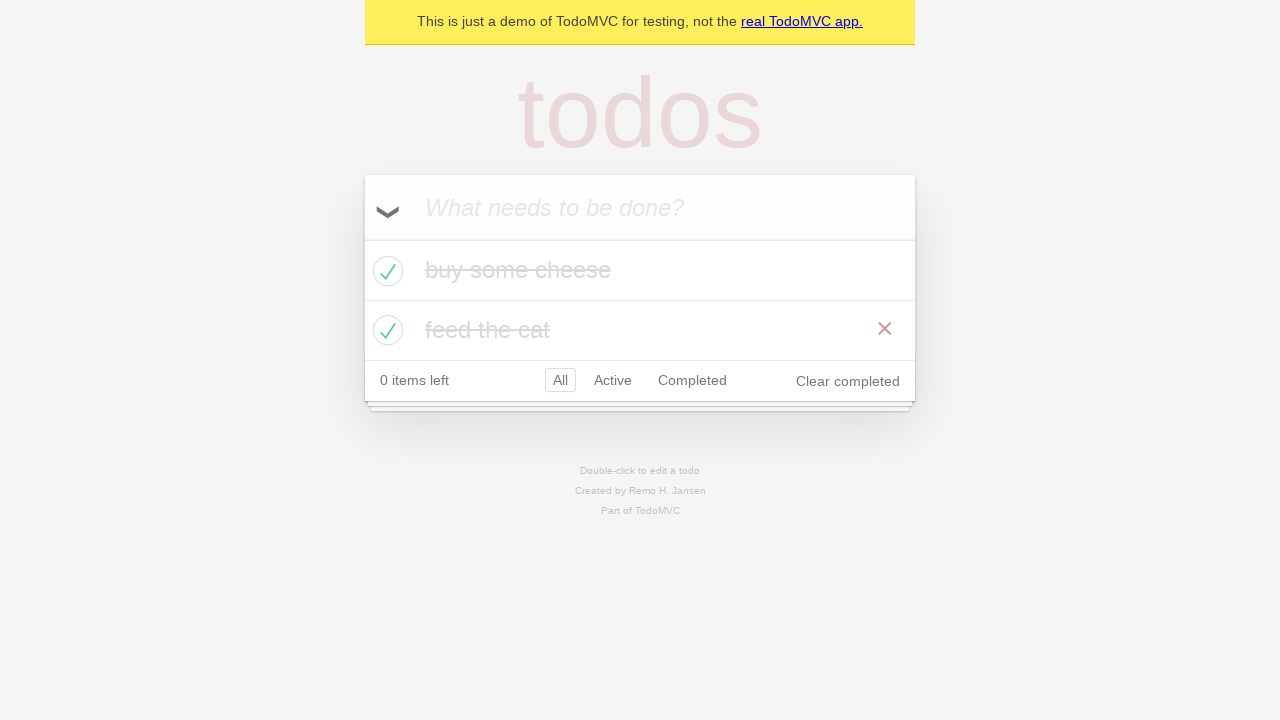